Tests a form by entering values into two text fields (ID and class name inputs) and clicking the submit button

Starting URL: https://elenastepuro.github.io/test_env/index.html

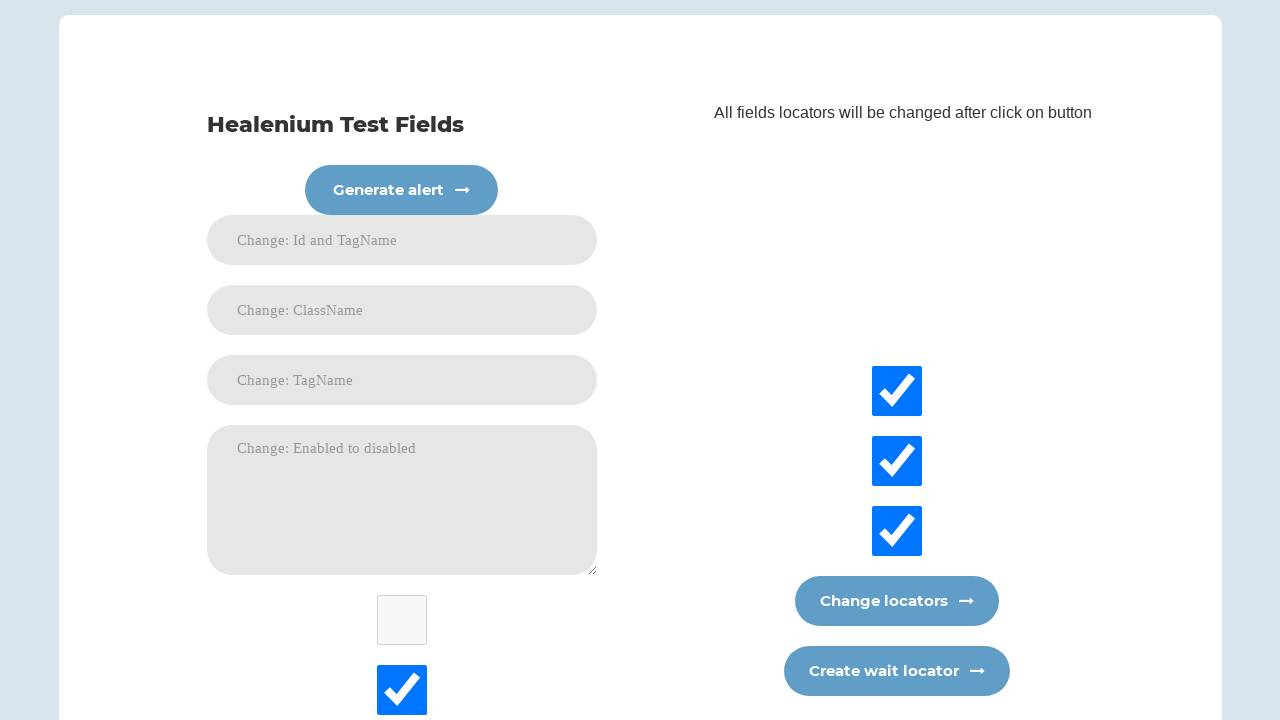

Filled ID field with 'test_id' on #change_id
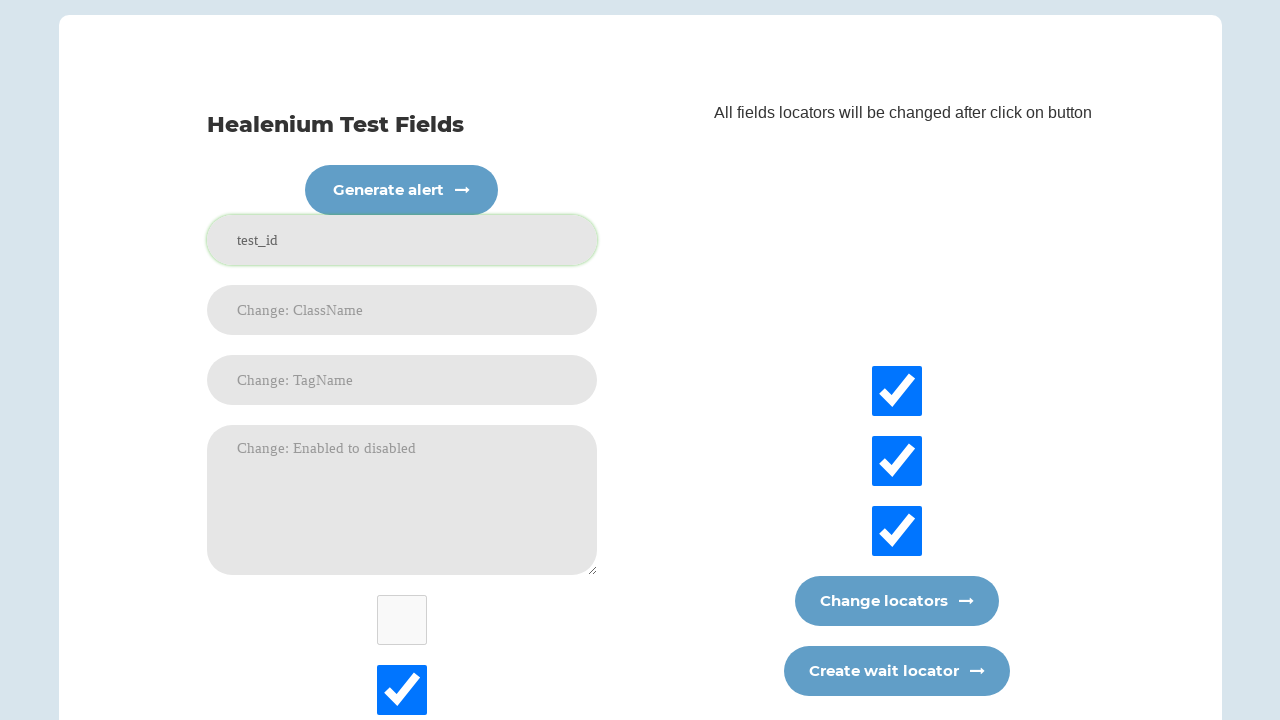

Filled class name field with 'test_class' on #change_className
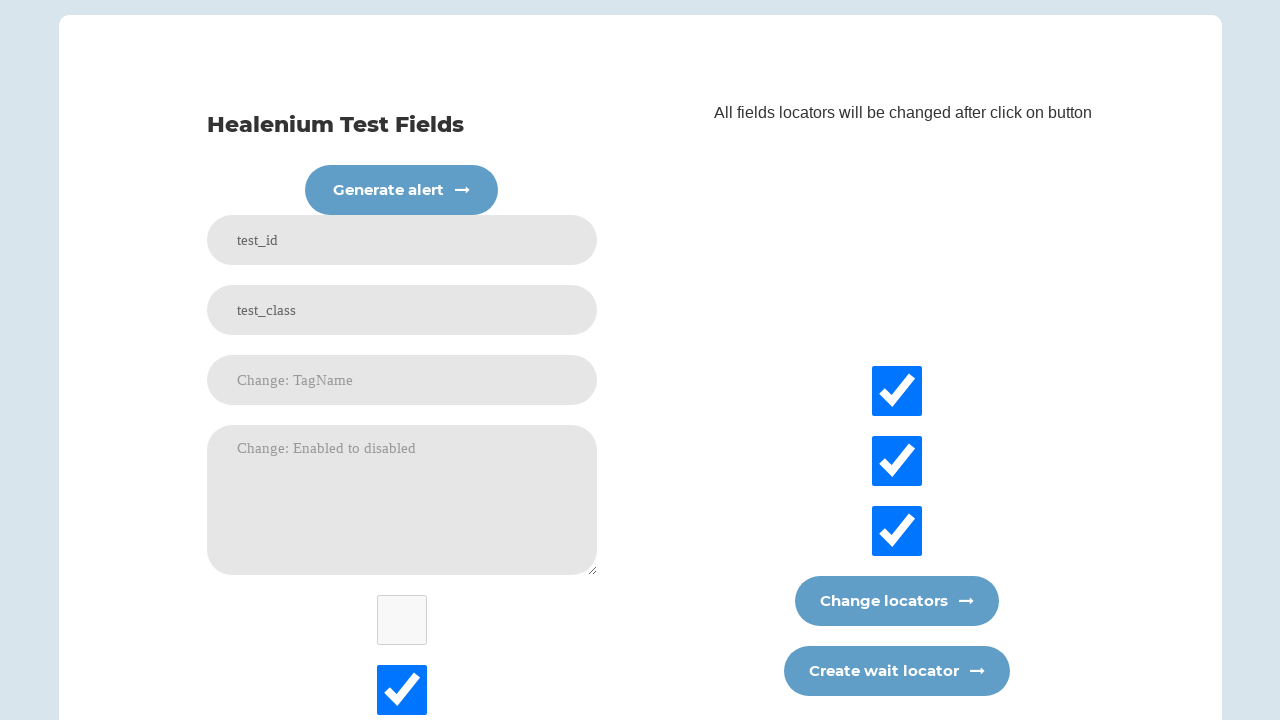

Clicked the submit button at (402, 592) on #Submit
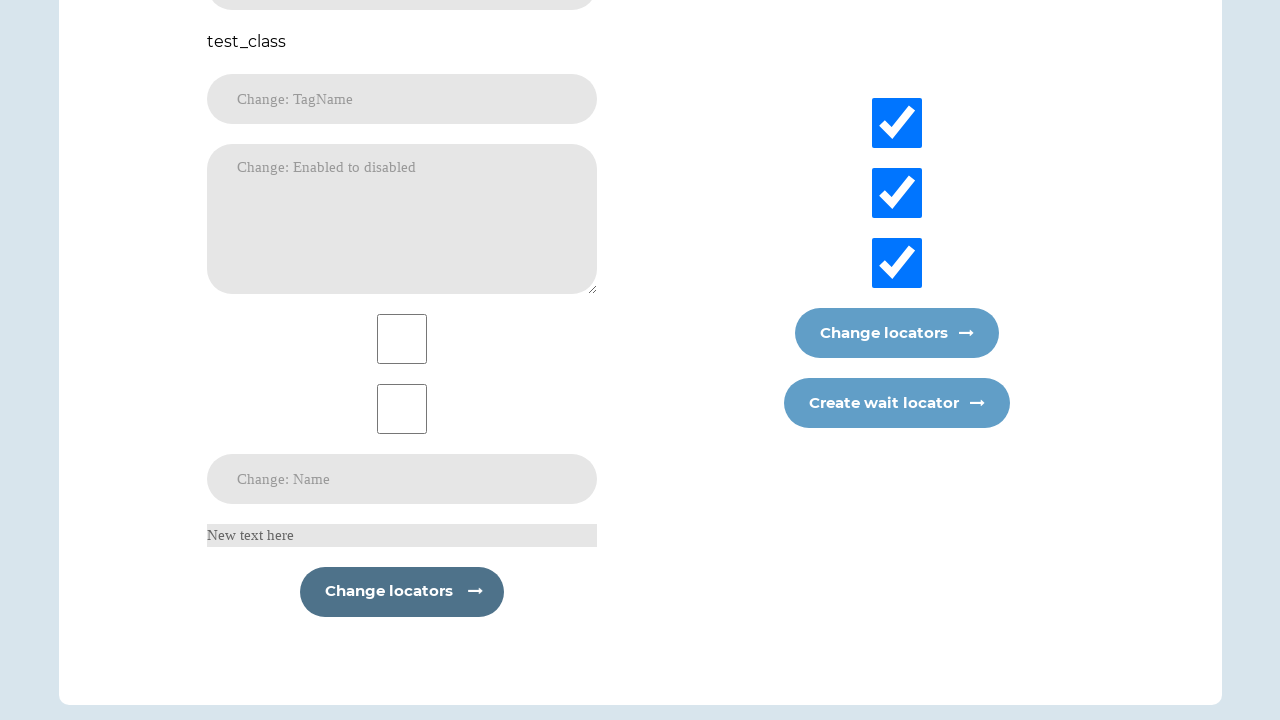

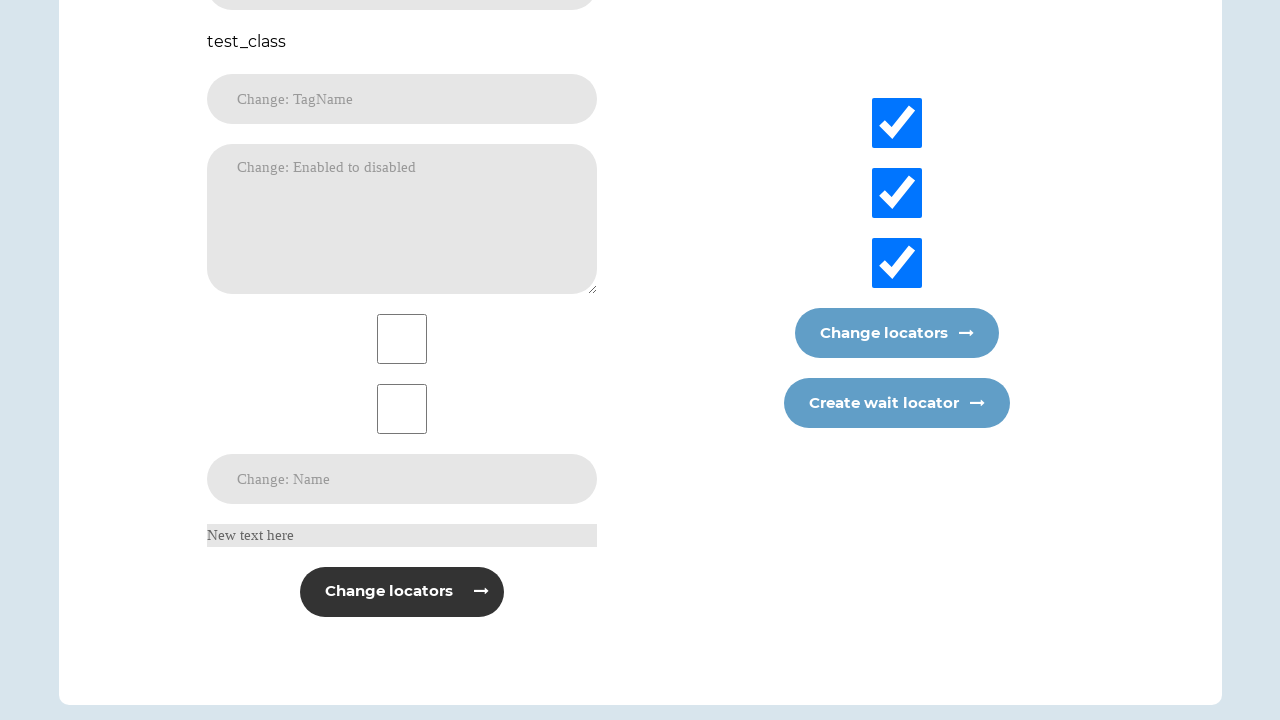